Tests an extended registration form by filling in first name, last name, email, phone, and address fields, then submitting and verifying success

Starting URL: http://suninjuly.github.io/registration1.html

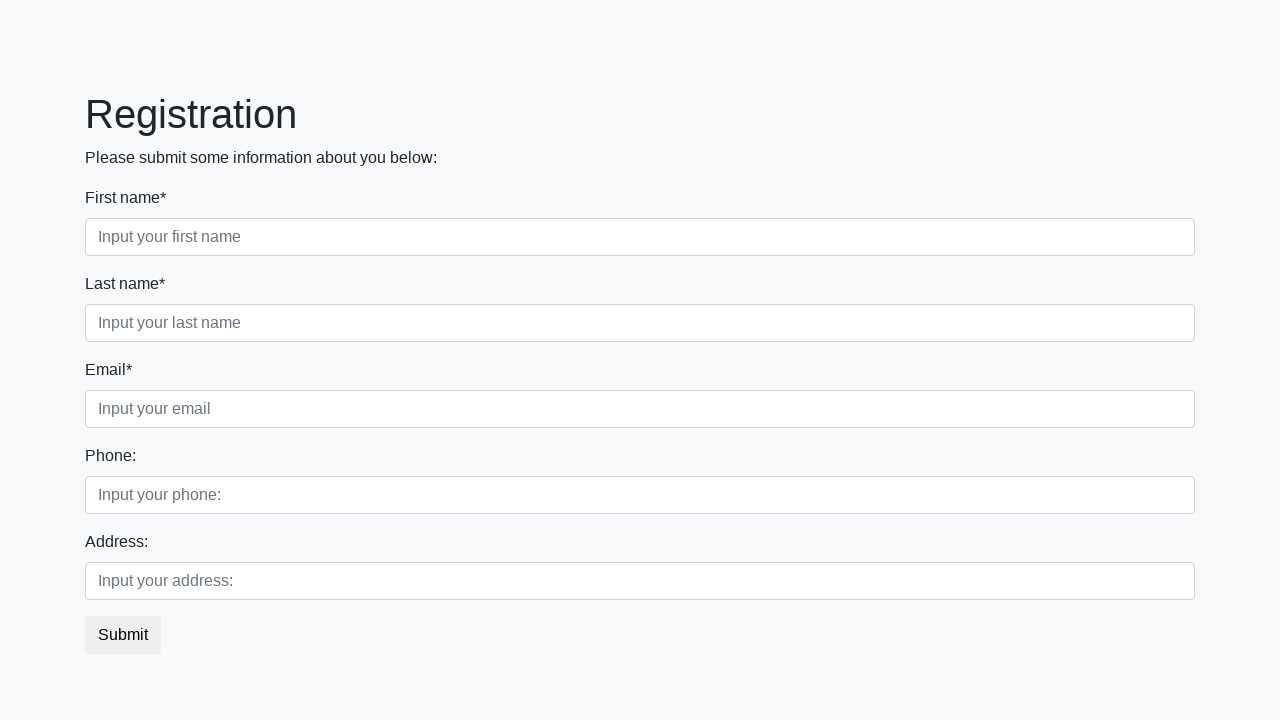

Filled first name field with 'Michael' on [placeholder="Input your first name"]
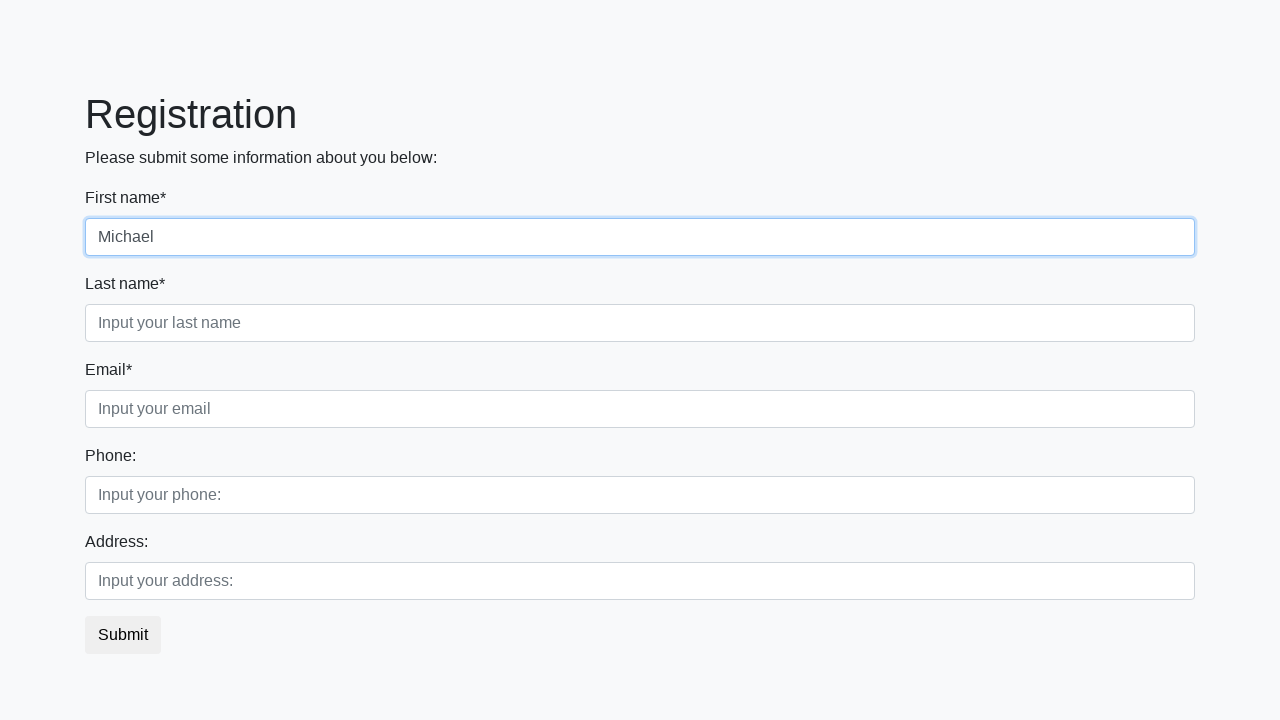

Filled last name field with 'Johnson' on [placeholder="Input your last name"]
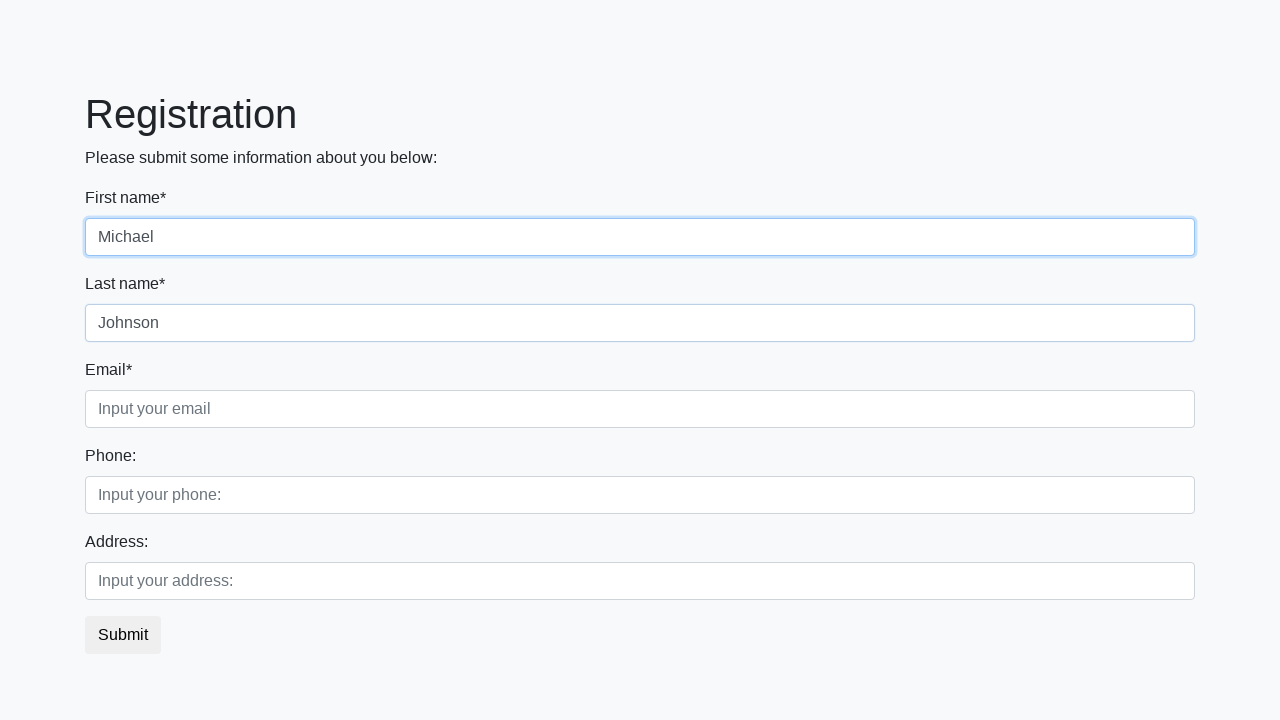

Filled email field with 'mjohnson@example.com' on .form-control.third
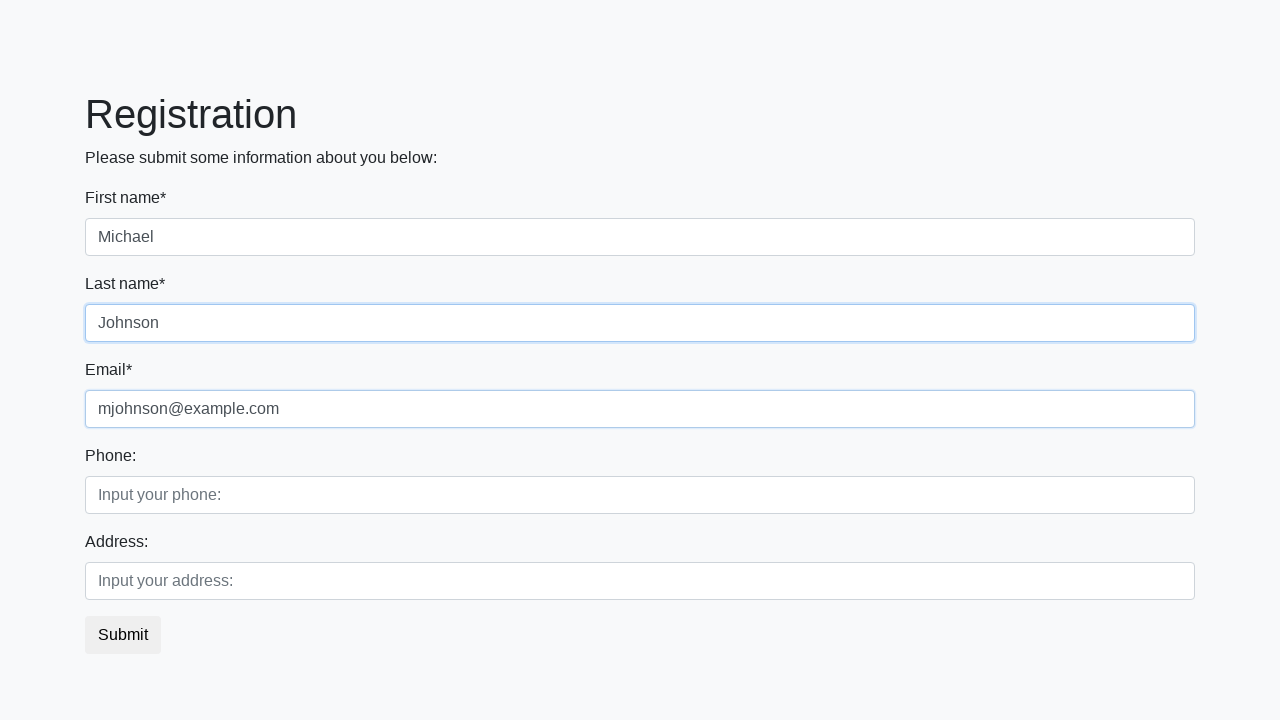

Filled phone field with '+1234567890' on [placeholder="Input your phone:"]
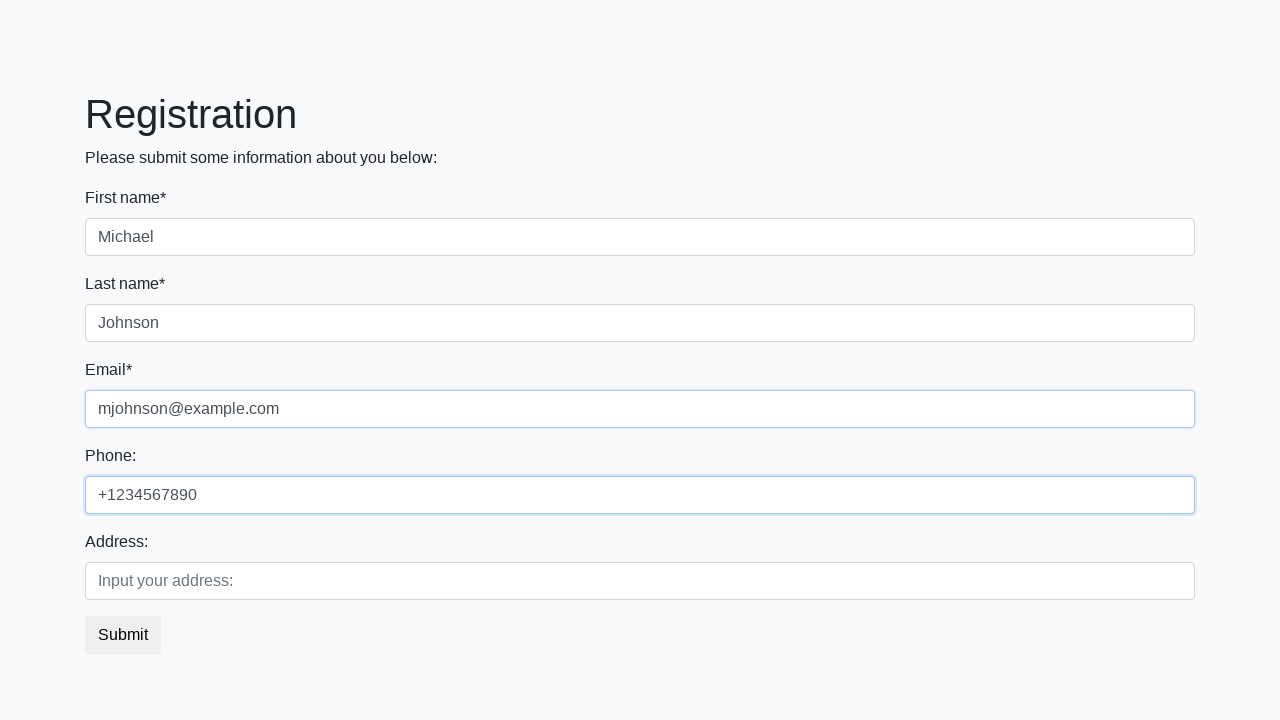

Filled address field with '123 Main Street' on [placeholder="Input your address:"]
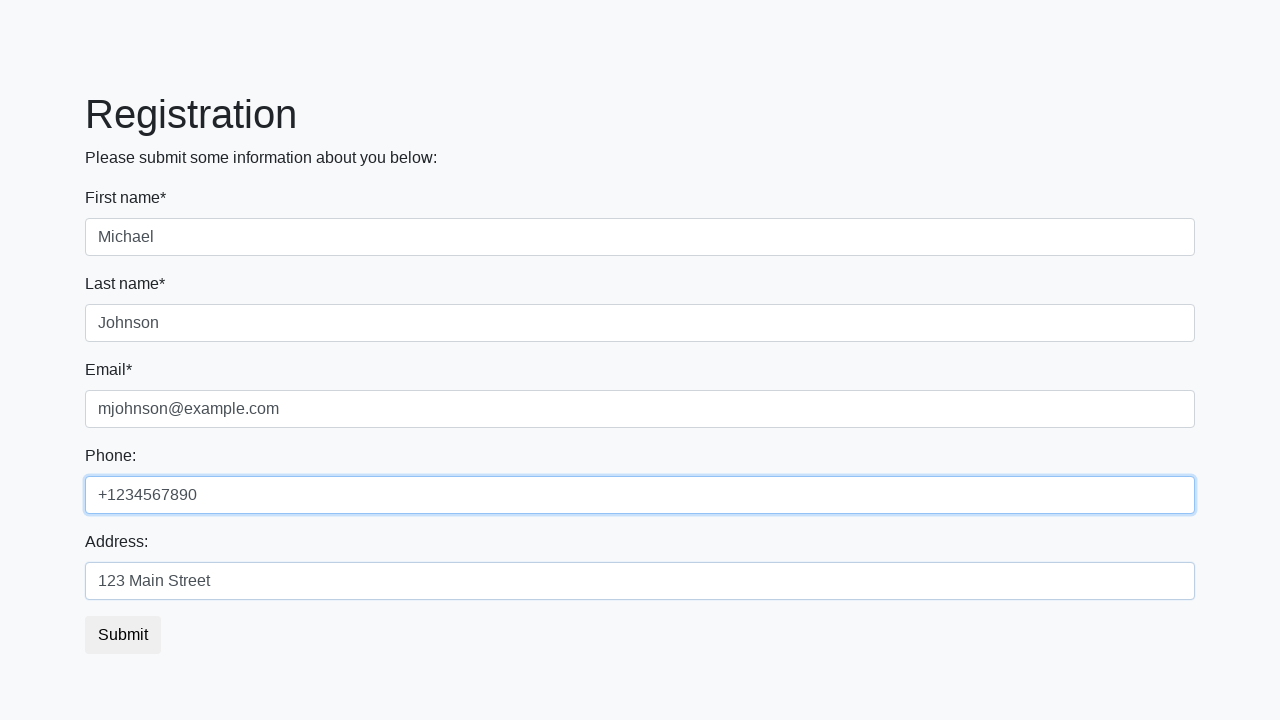

Clicked submit button to submit registration form at (123, 635) on .btn.btn-default
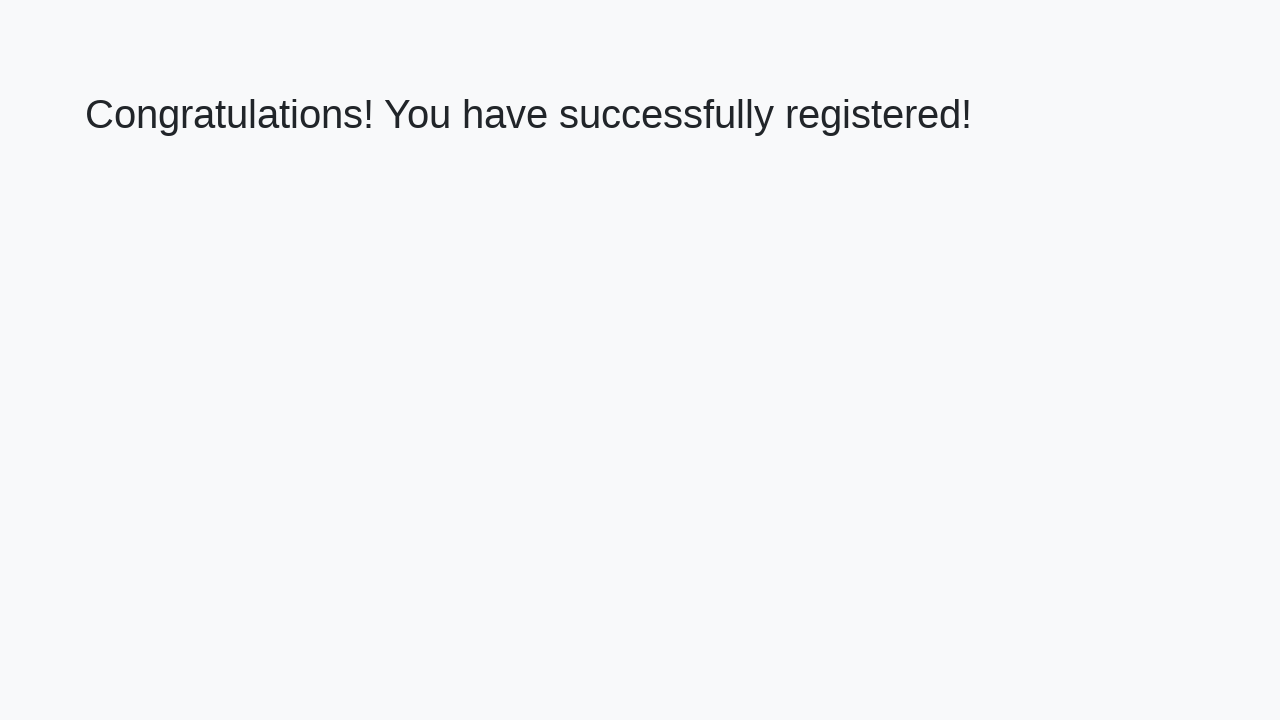

Success message appeared, registration completed
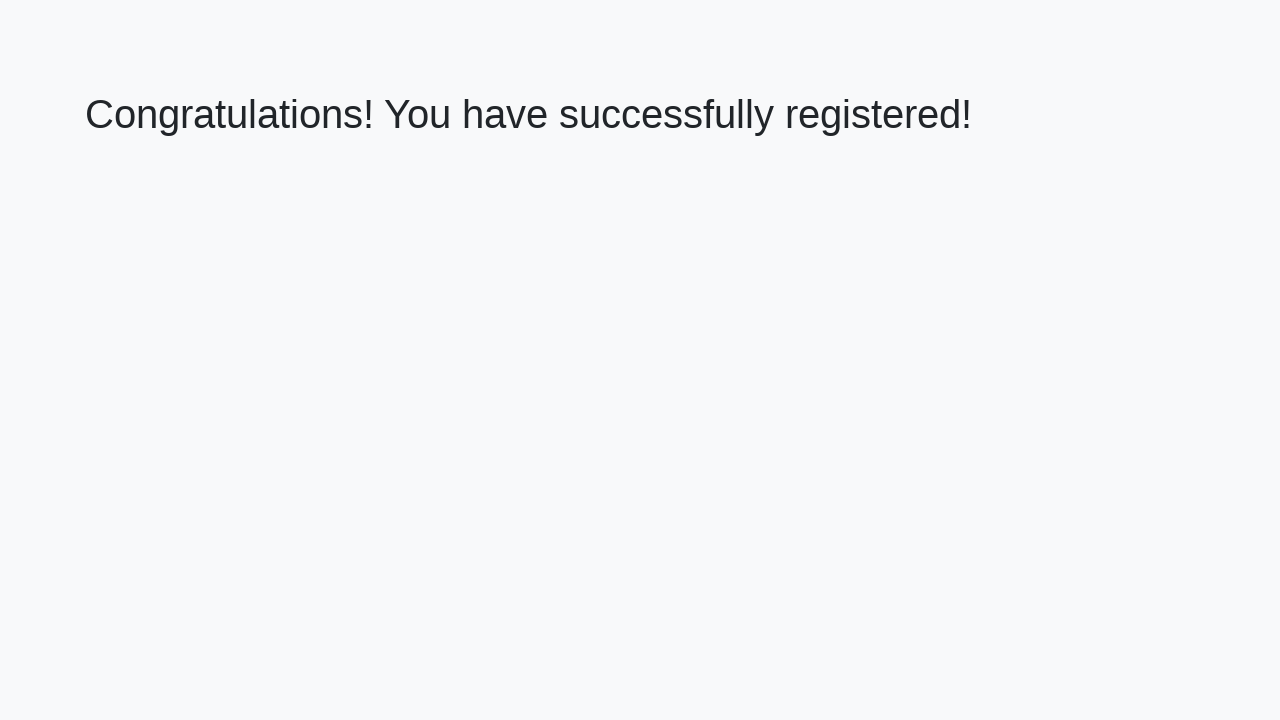

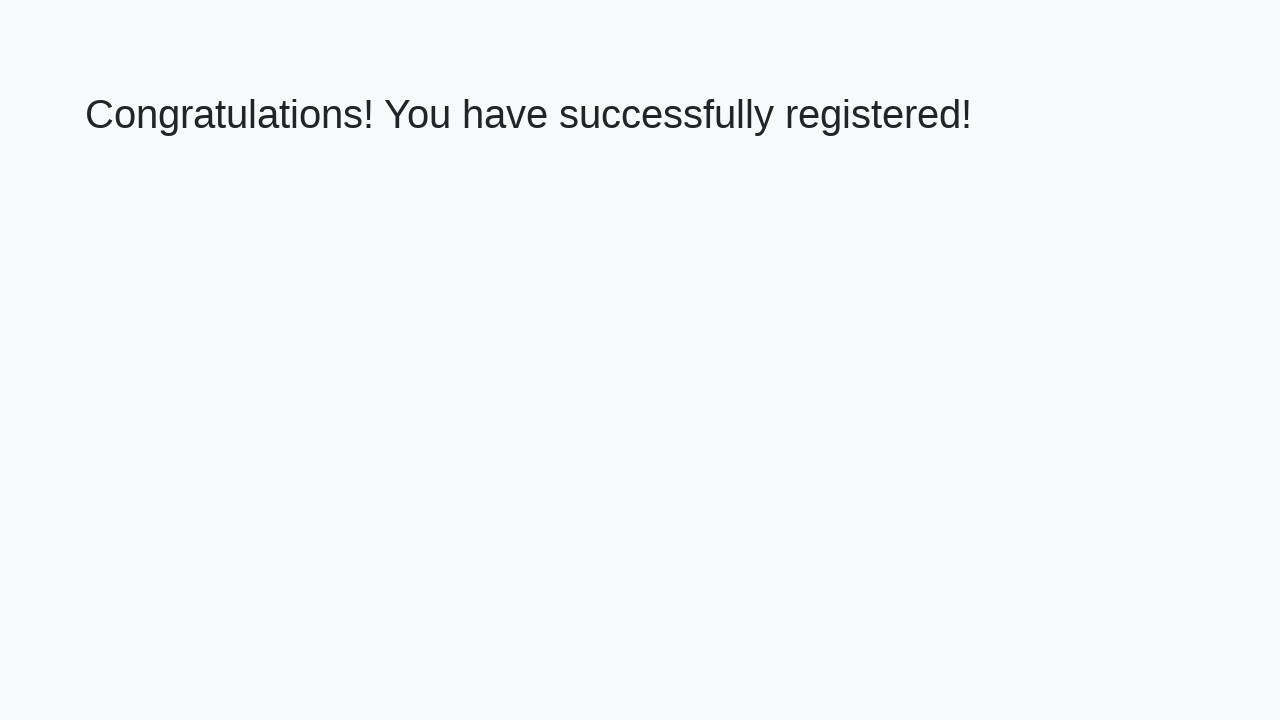